Tests a text box form by filling in username, email, and address fields (note: uses incorrect email selector that may fail)

Starting URL: https://demoqa.com/text-box

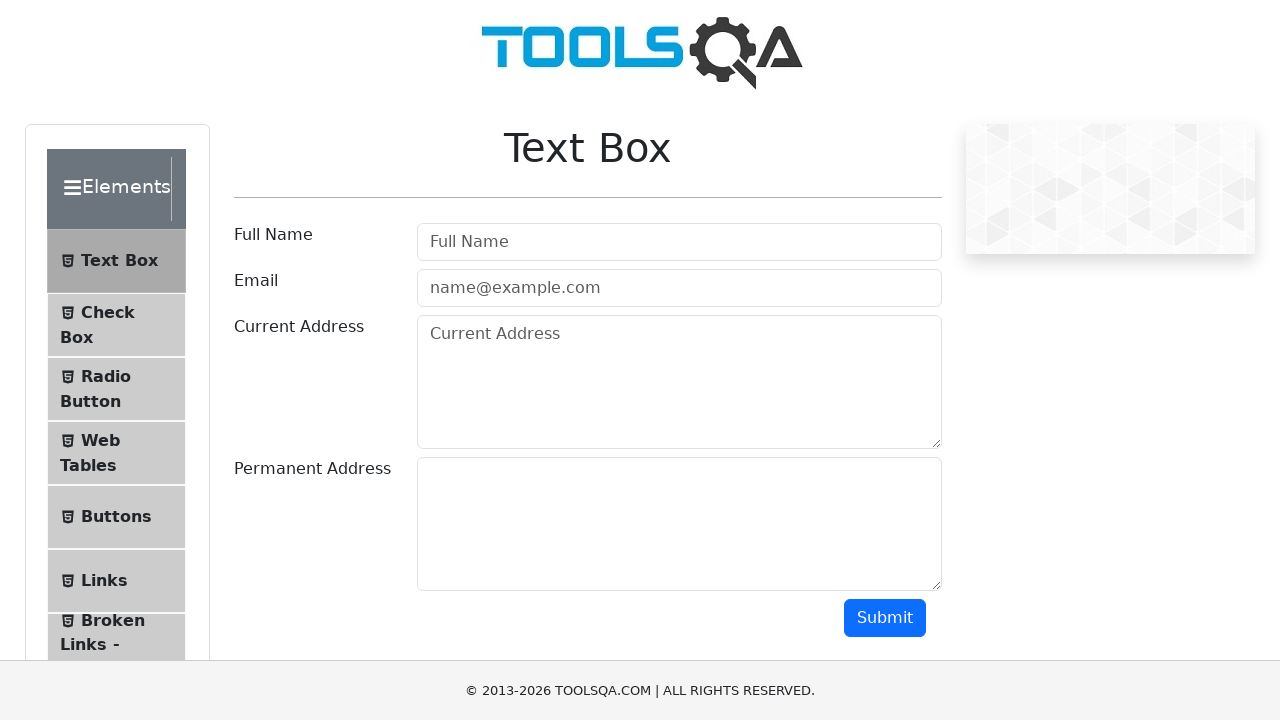

Filled username field with 'Manirajan2' on #userName
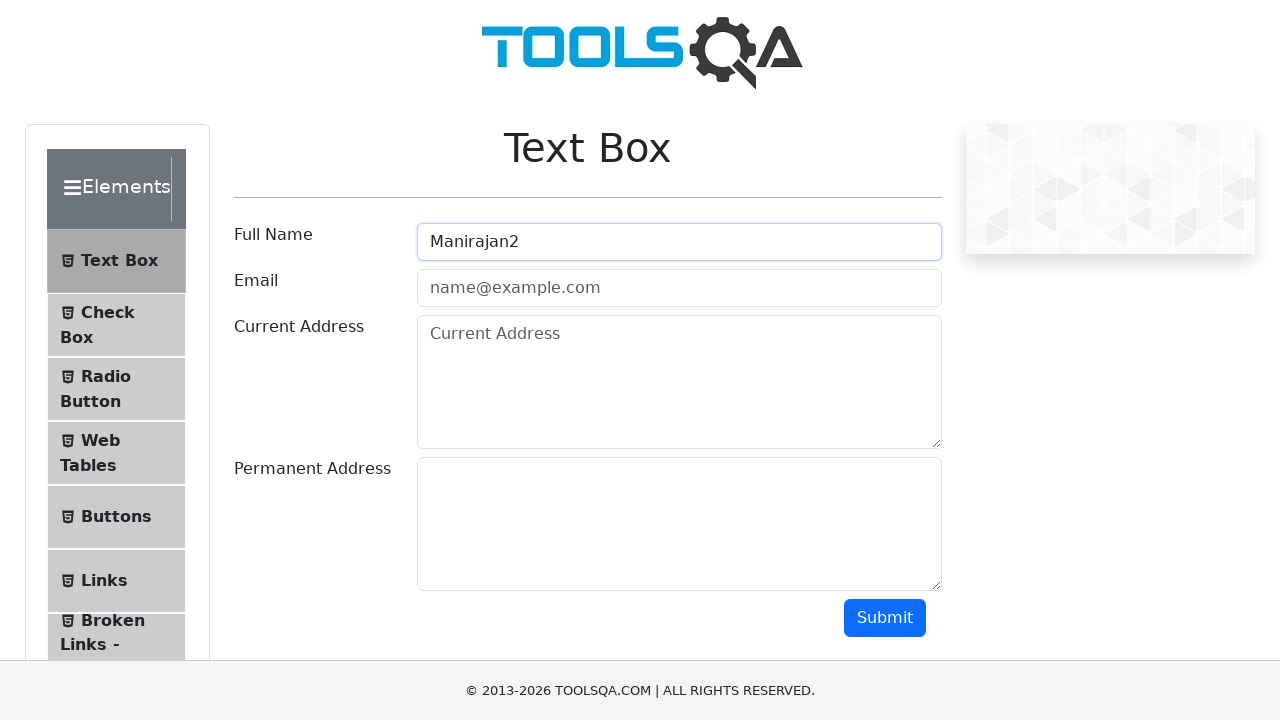

Filled email field with 'manirajann93@gmail.com' on #userEmail
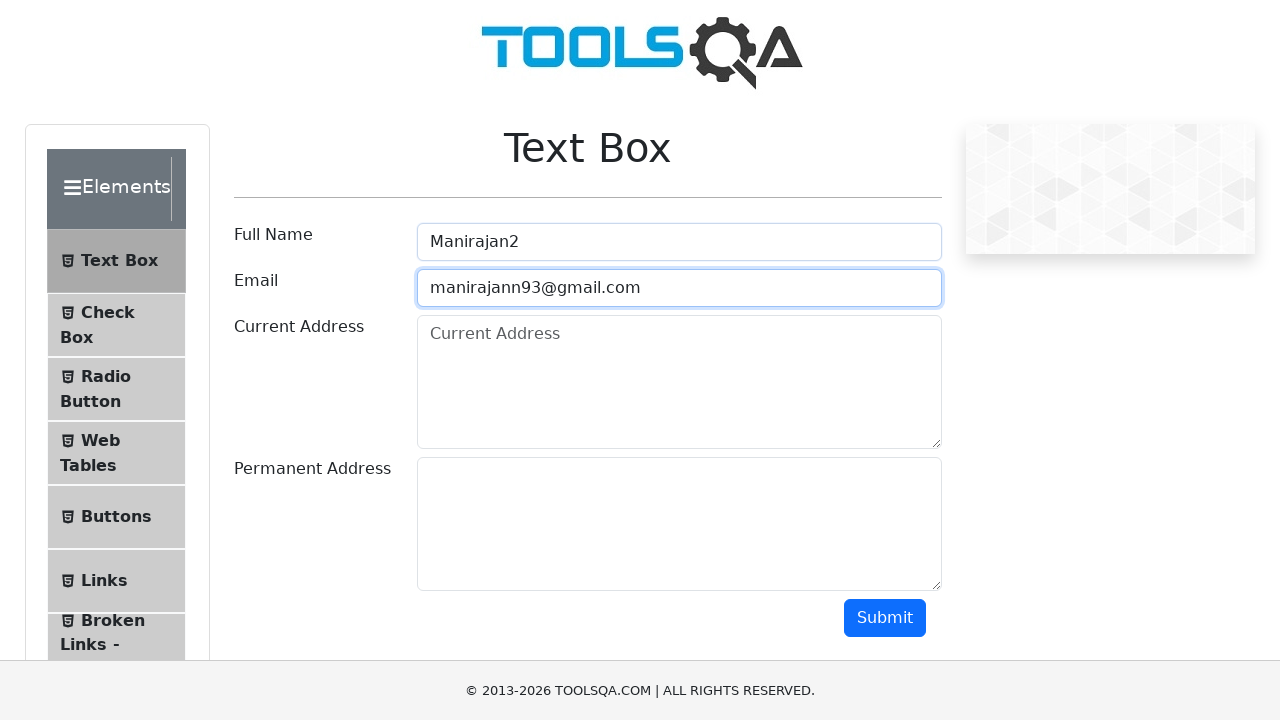

Filled current address field with 'Address of the destination2222222' on #currentAddress
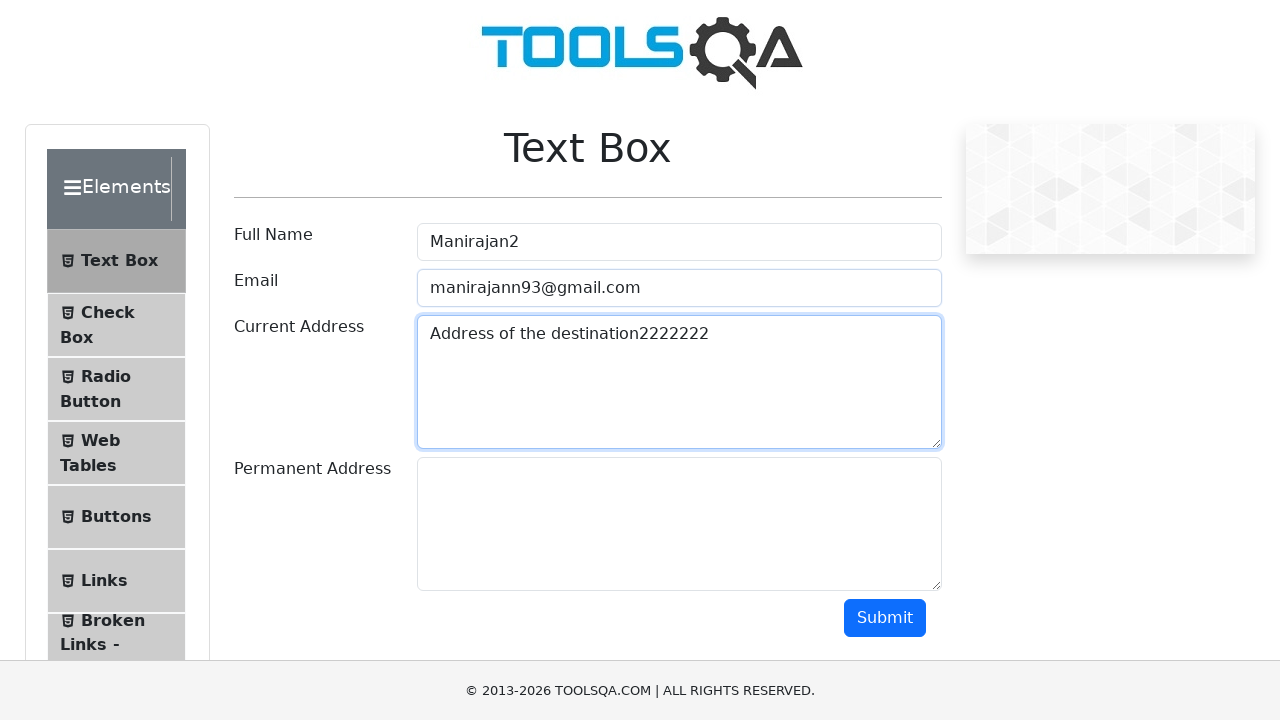

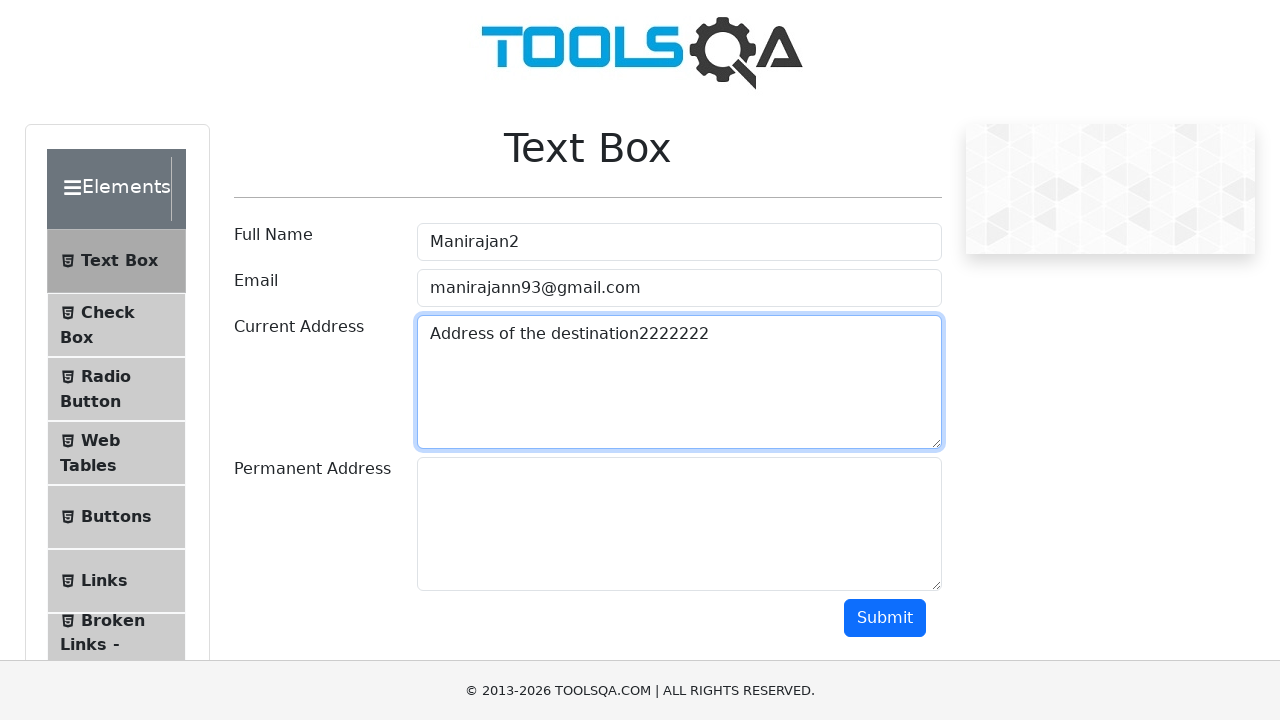